Navigates to LambdaTest homepage with a specific viewport size to verify site accessibility.

Starting URL: https://www.lambdatest.com/

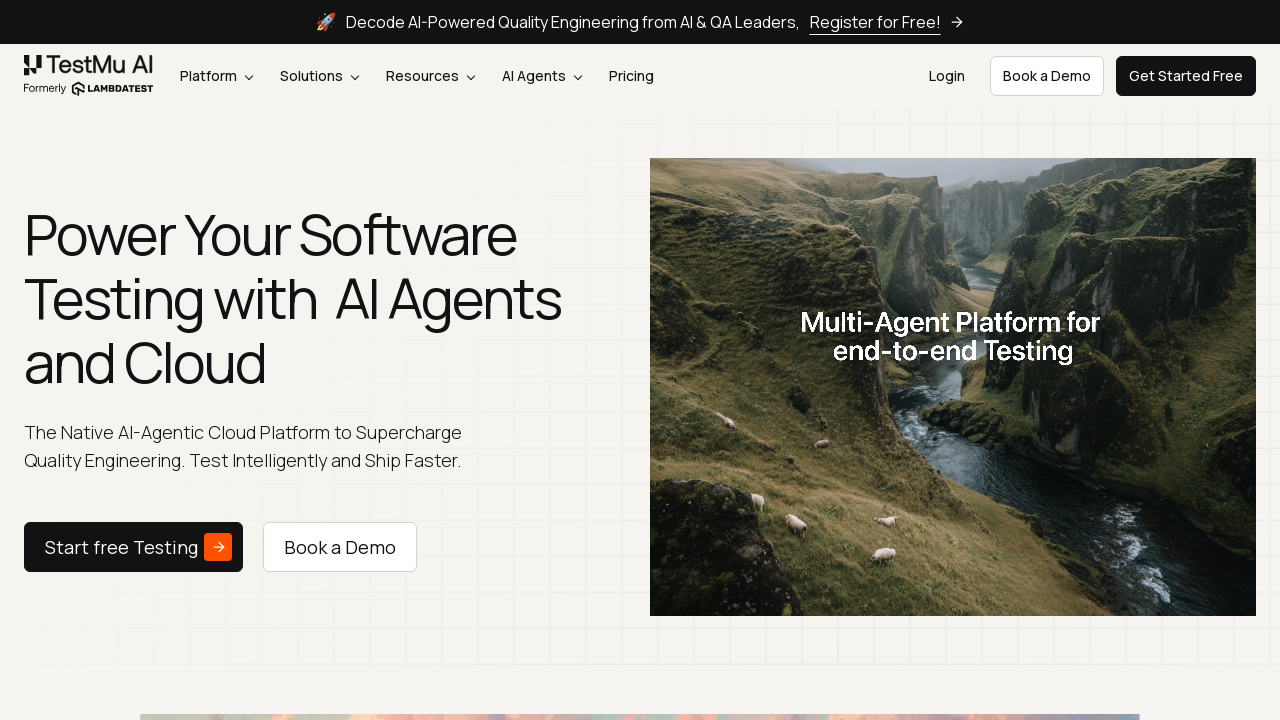

Set viewport size to 900x800
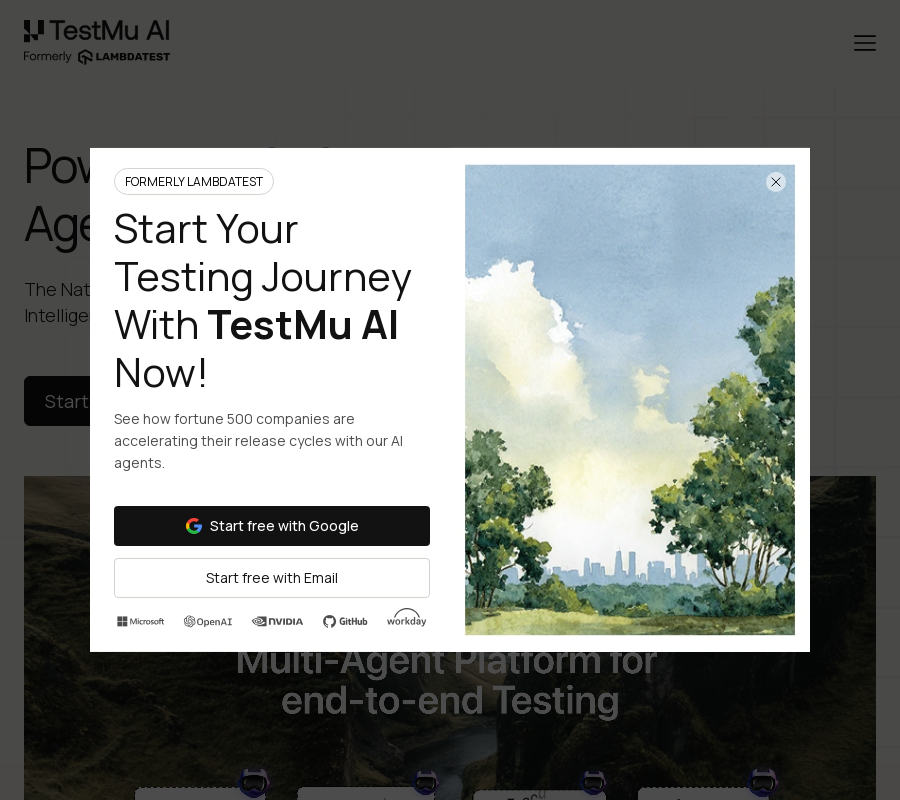

LambdaTest homepage loaded successfully
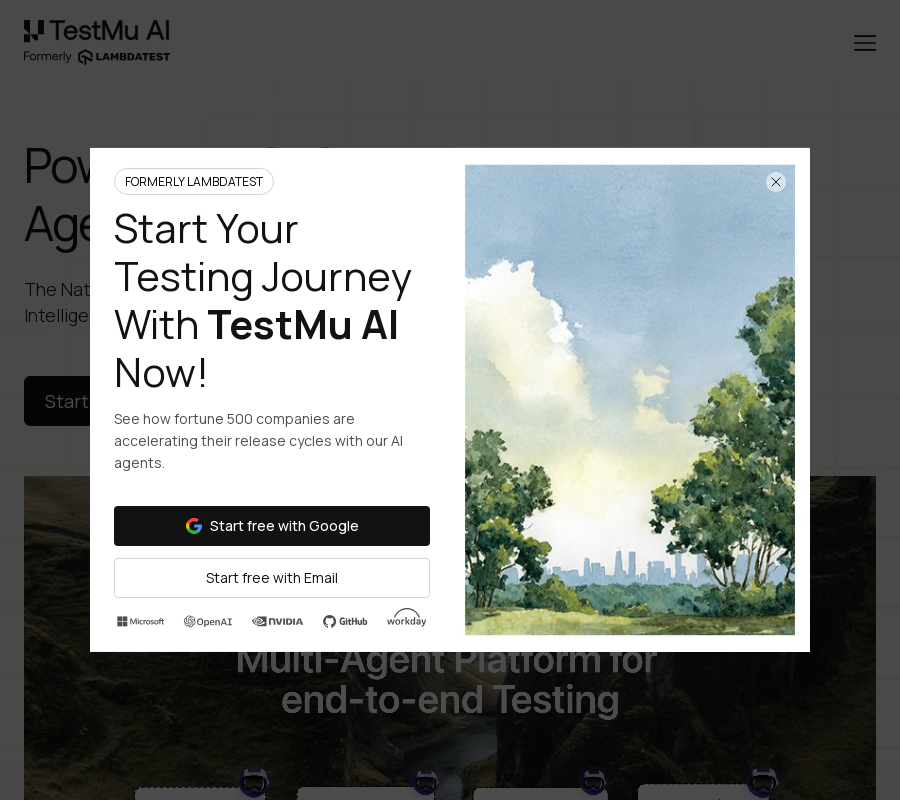

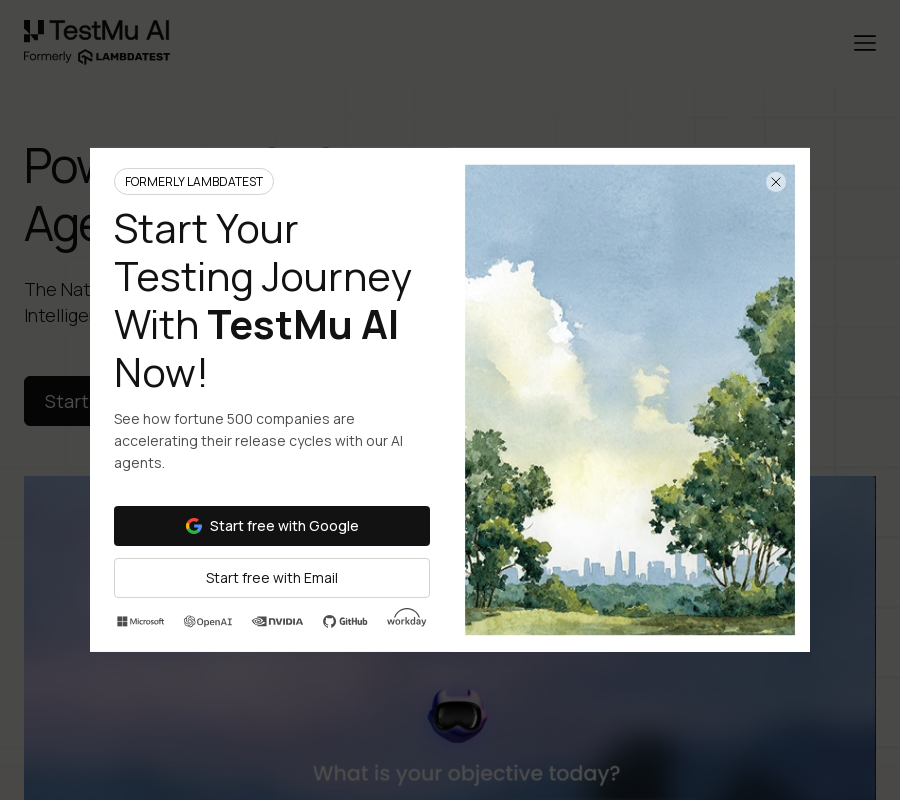